Tests radio button functionality by verifying radio buttons are displayed, can be clicked and selected, and are enabled

Starting URL: https://formy-project.herokuapp.com/radiobutton

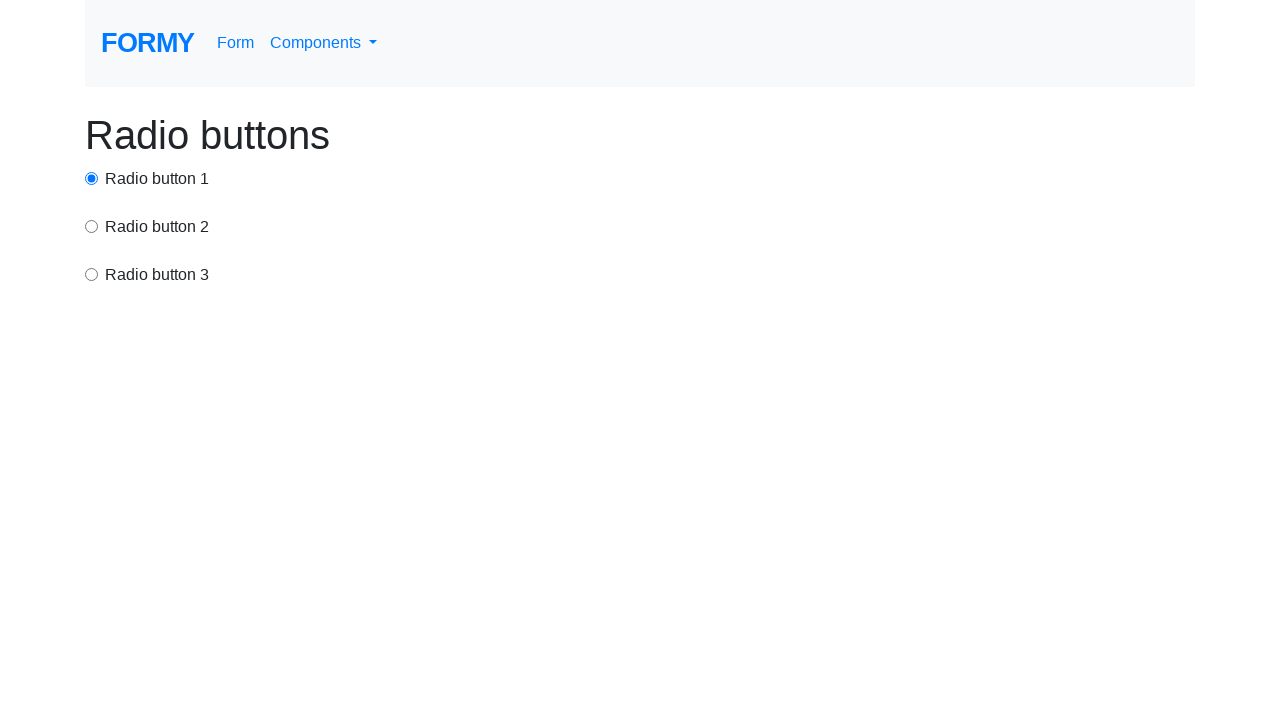

Located radio button 1
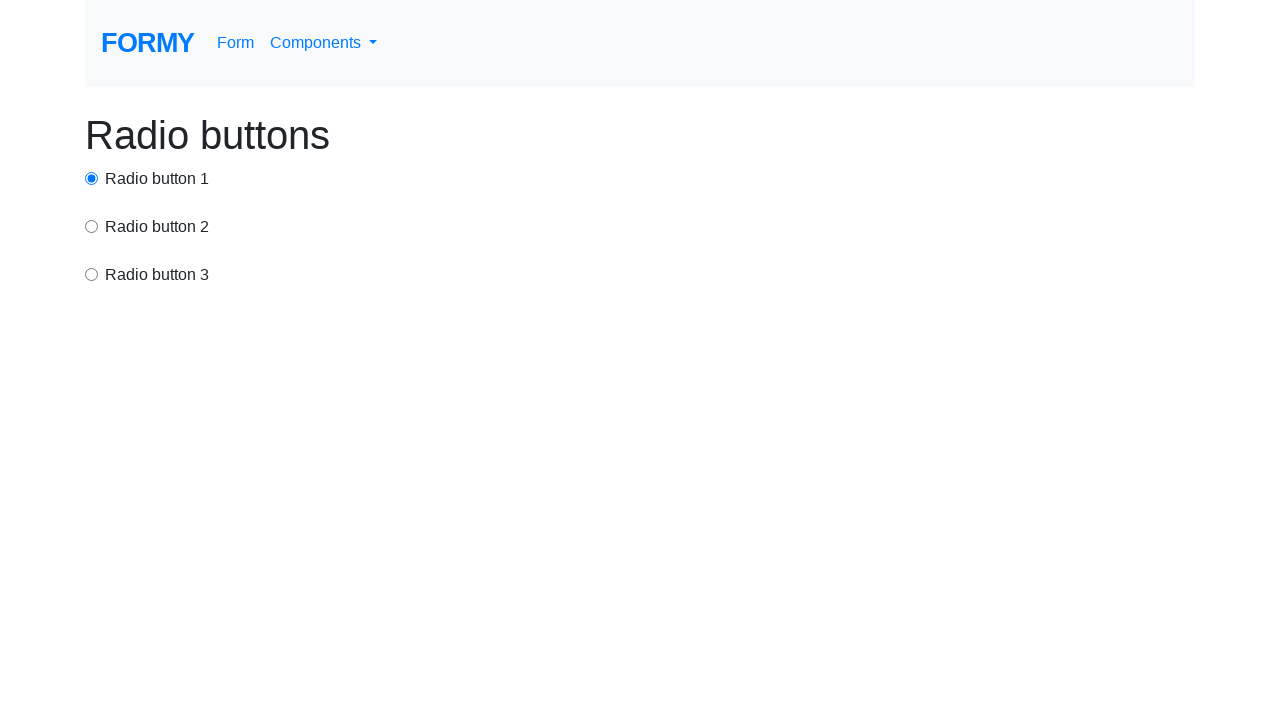

Verified radio button 1 is visible
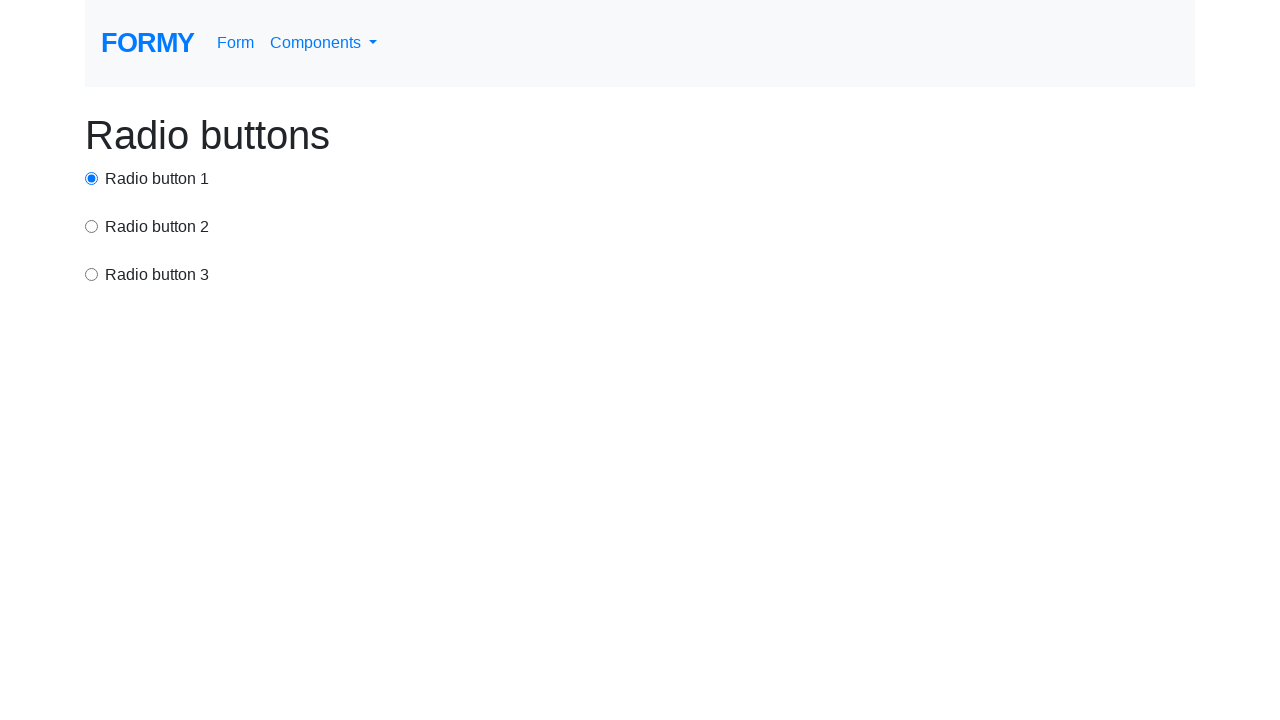

Located radio button 2 by name attribute
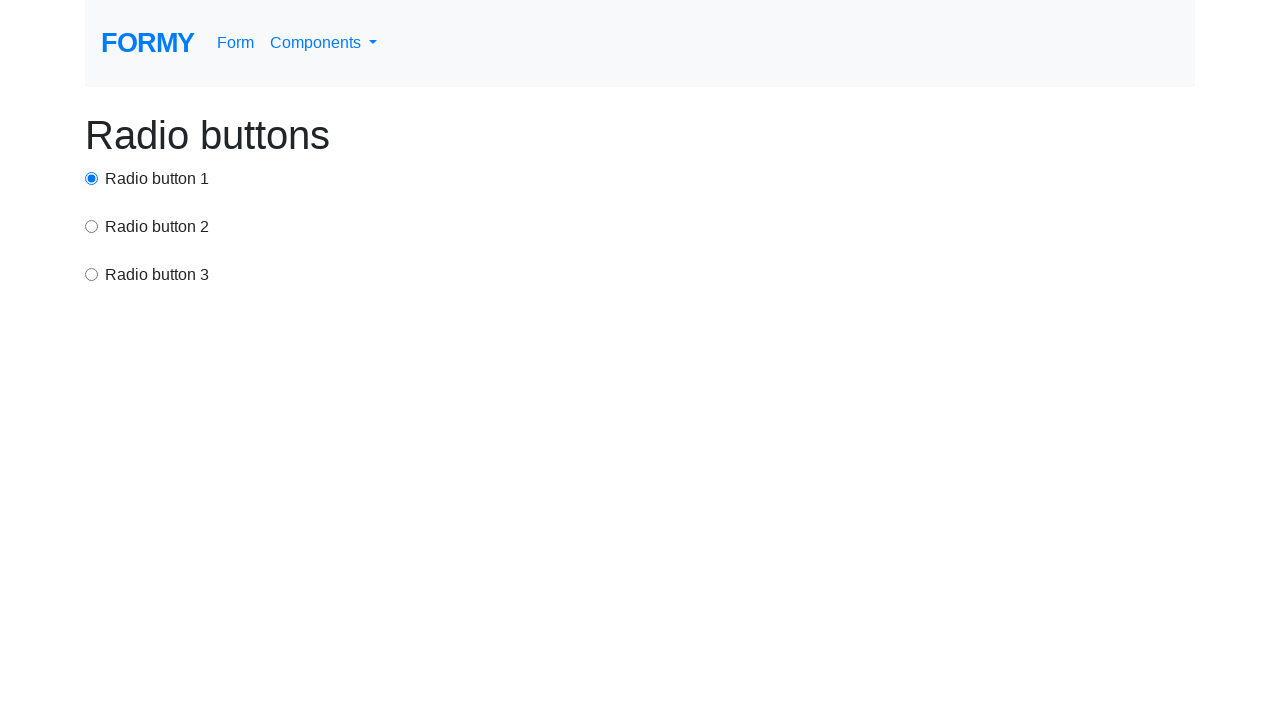

Clicked radio button 2 at (92, 178) on input[name='exampleRadios'] >> nth=0
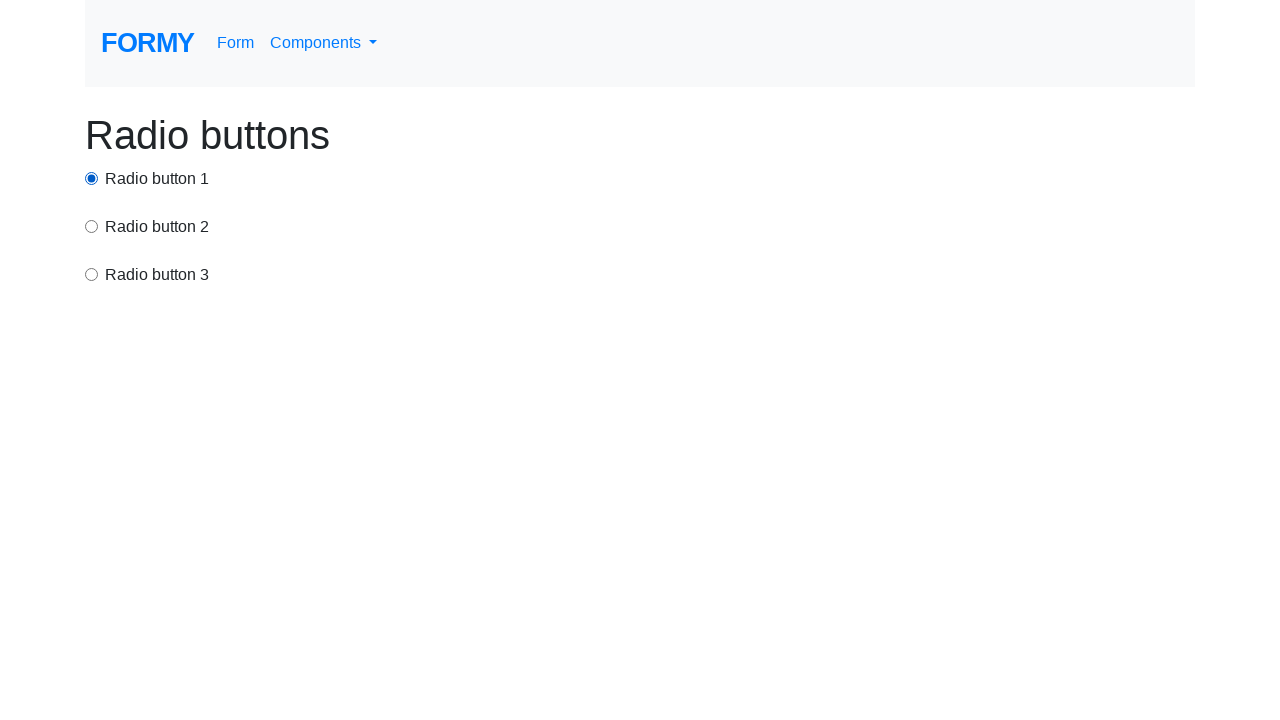

Verified radio button 2 is selected
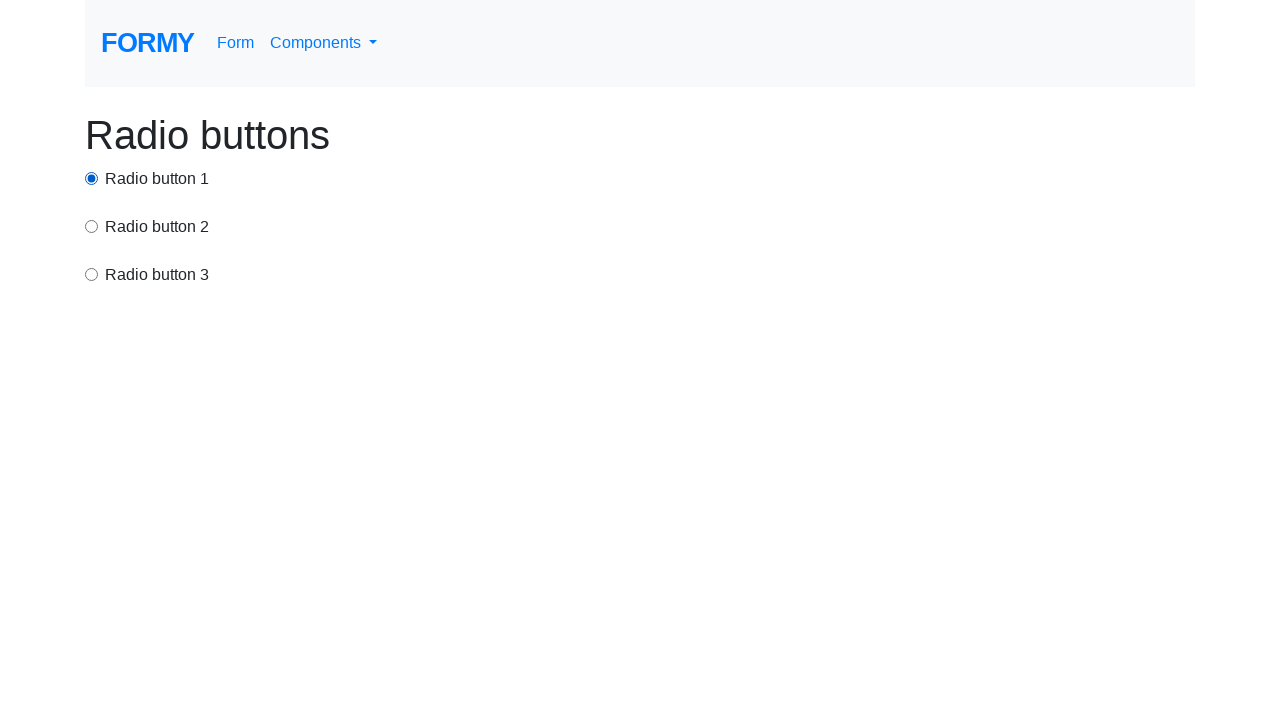

Located radio button 3 by CSS selector
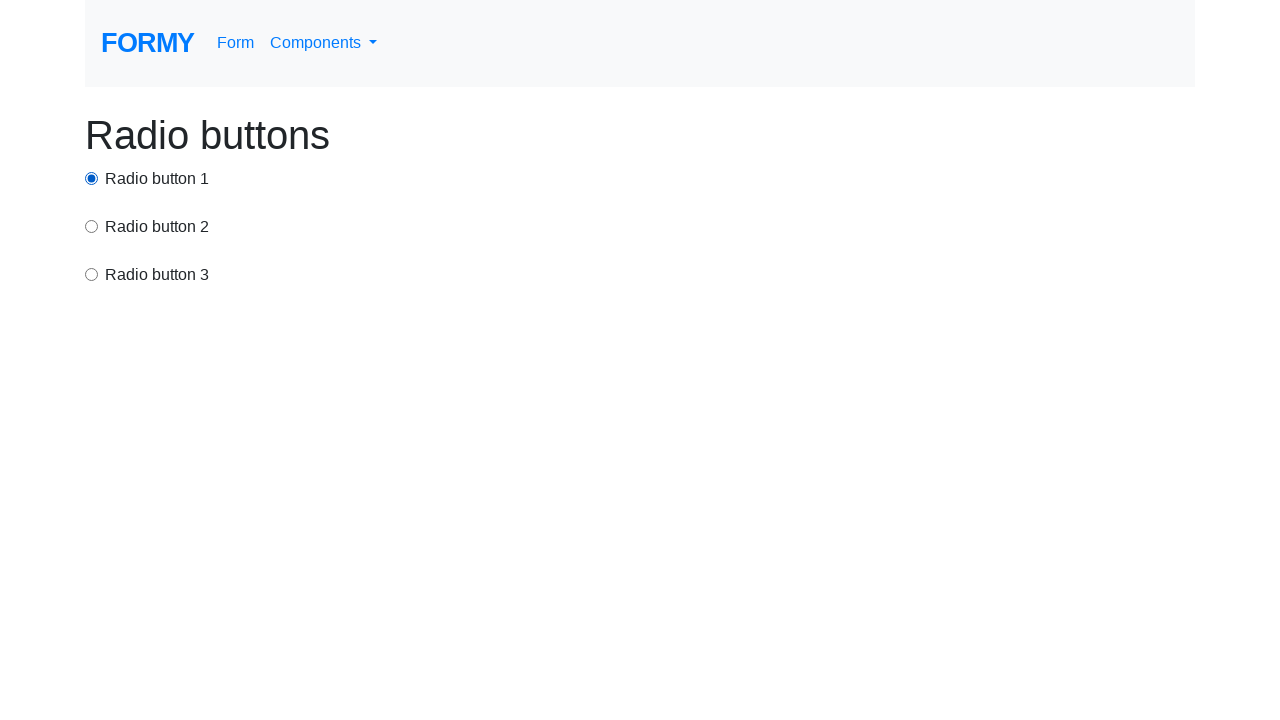

Verified radio button 3 is enabled
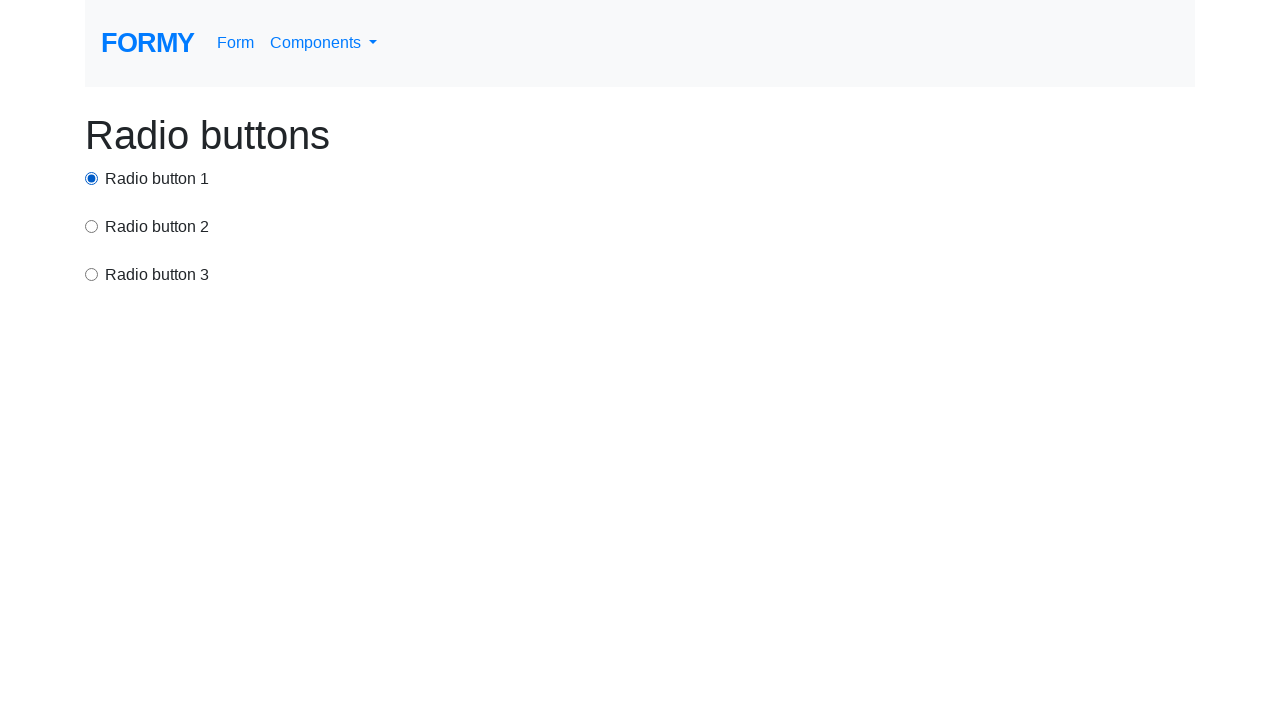

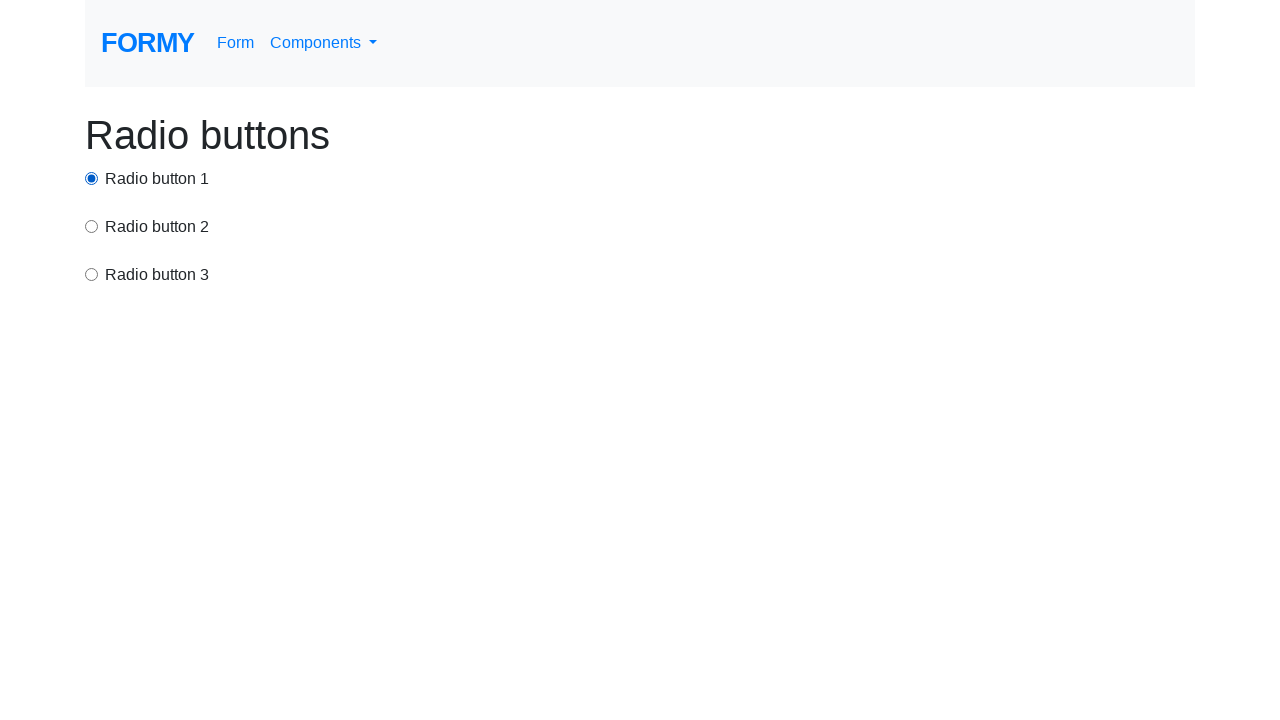